Tests dropdown selection by navigating to the Dropdown page and selecting an option by index

Starting URL: https://practice.cydeo.com/

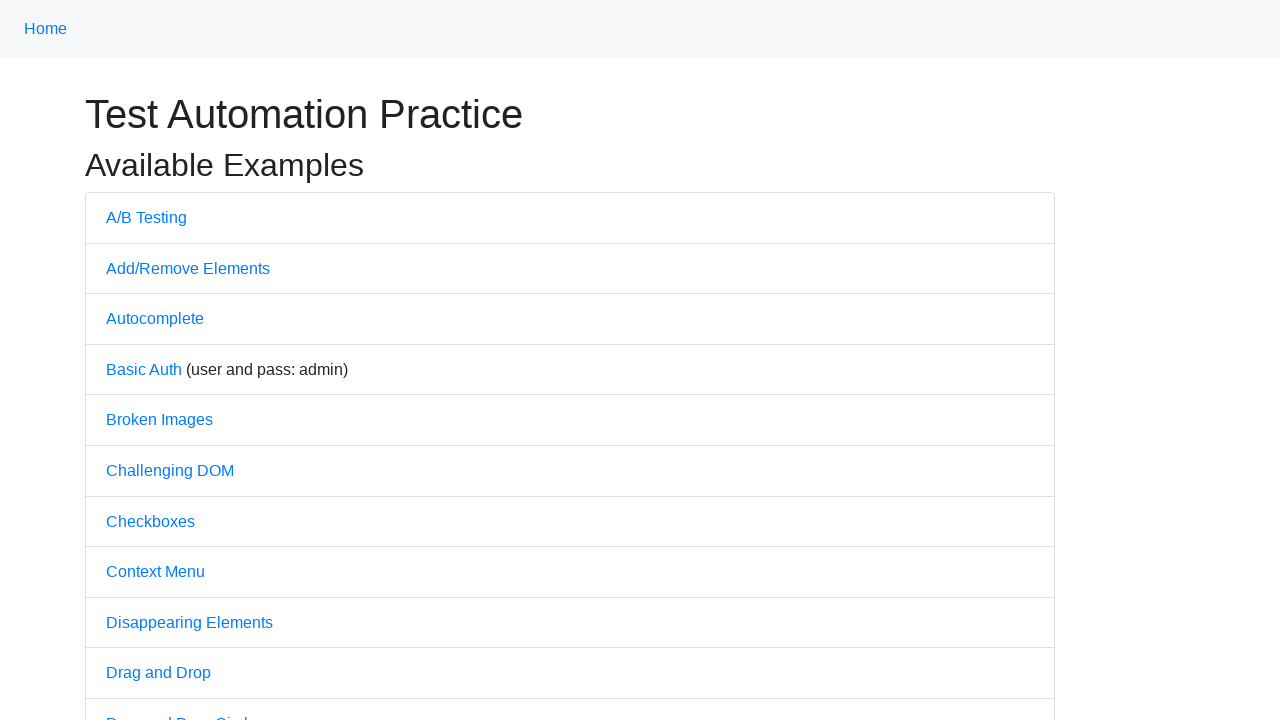

Clicked on Dropdown link to navigate to dropdown page at (143, 360) on internal:text="Dropdown"i
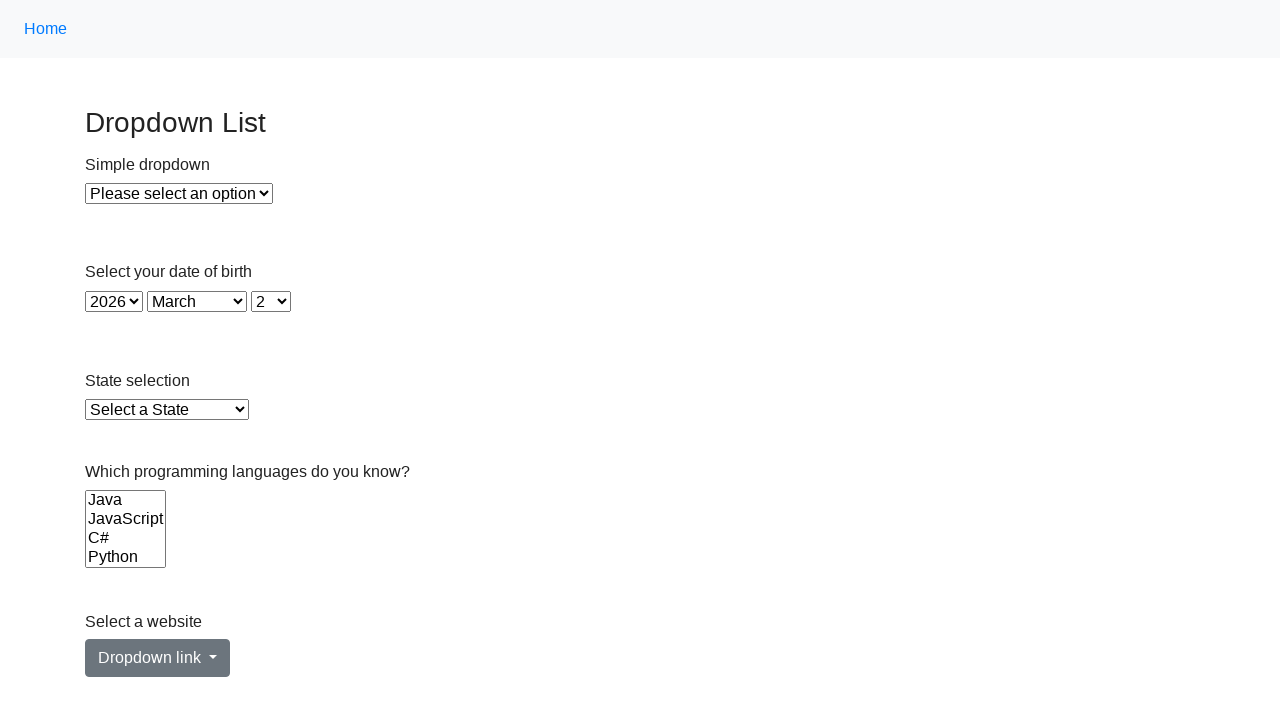

Selected option at index 1 (second option) from dropdown on xpath=//select[@id='dropdown']
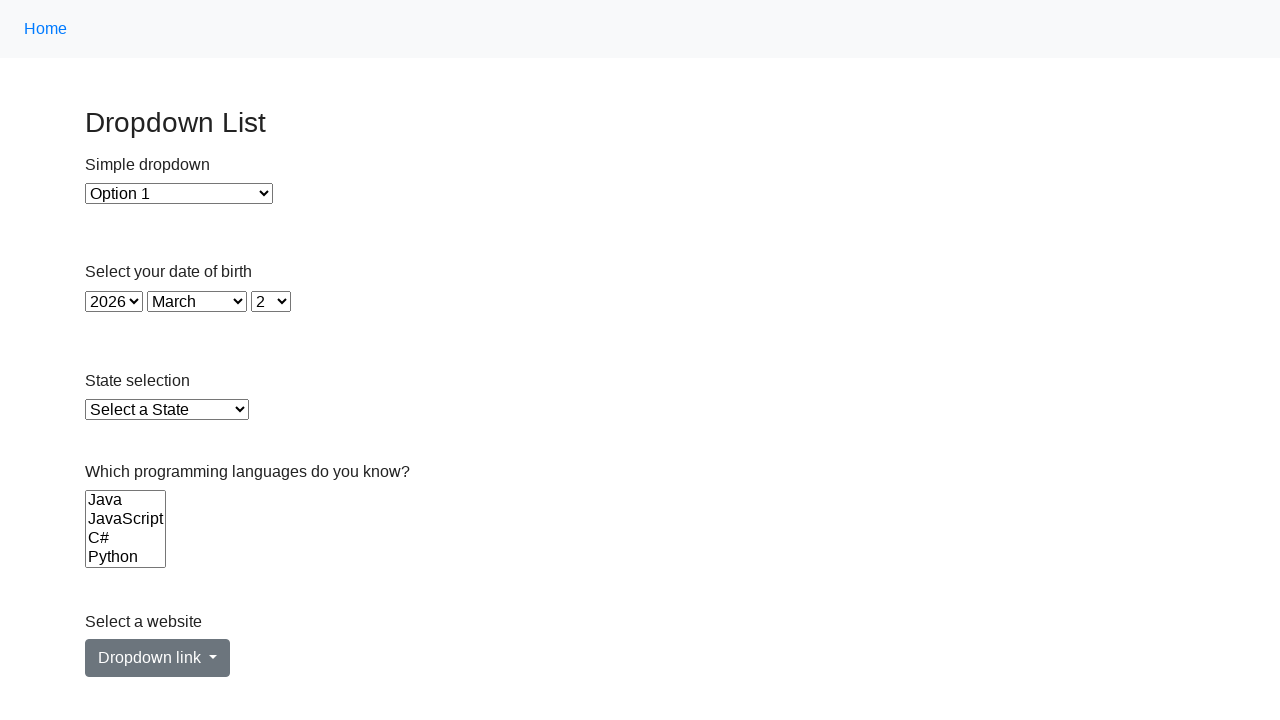

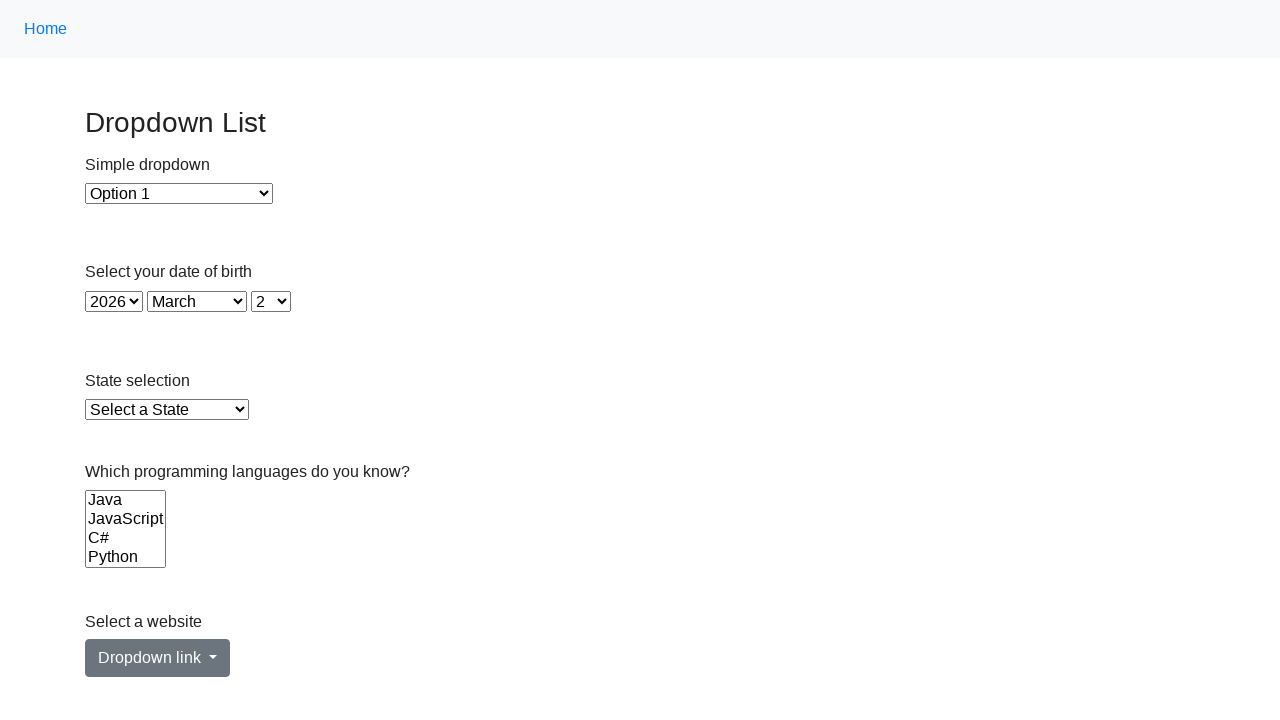